Navigates to the Stepik homepage and waits for the page to load

Starting URL: https://stepik.org/

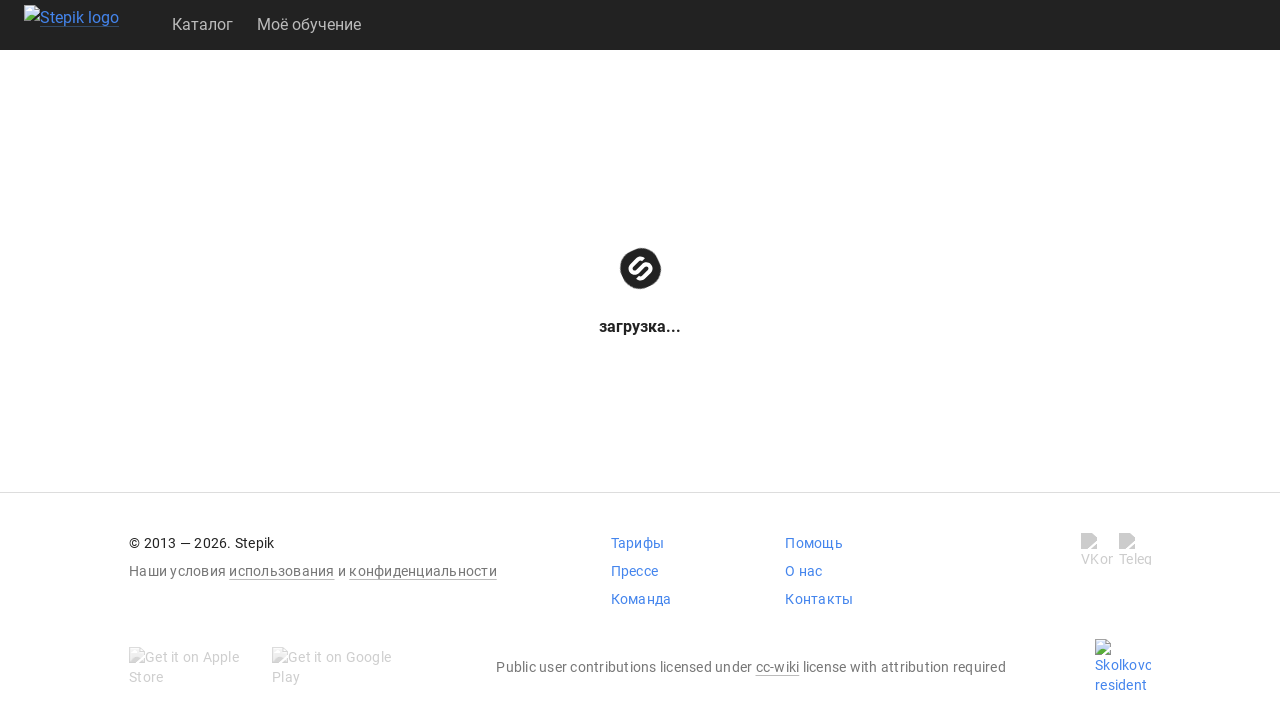

Waited for page to fully load (networkidle state)
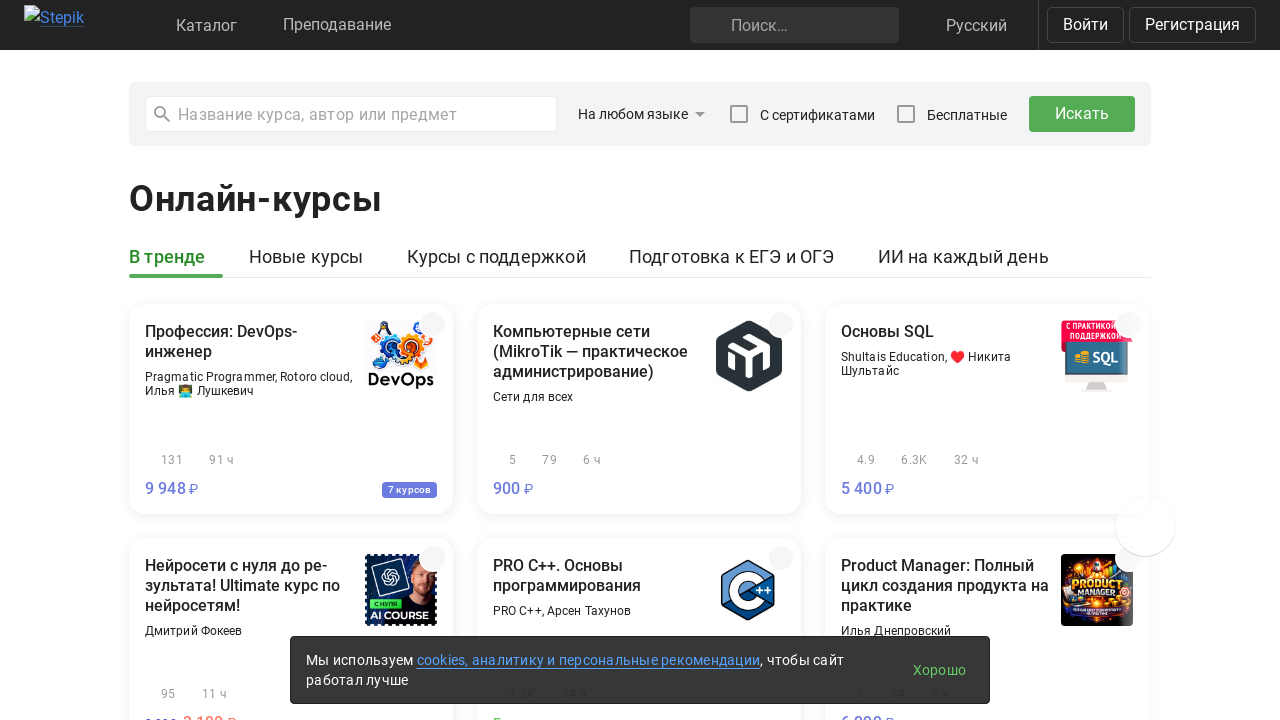

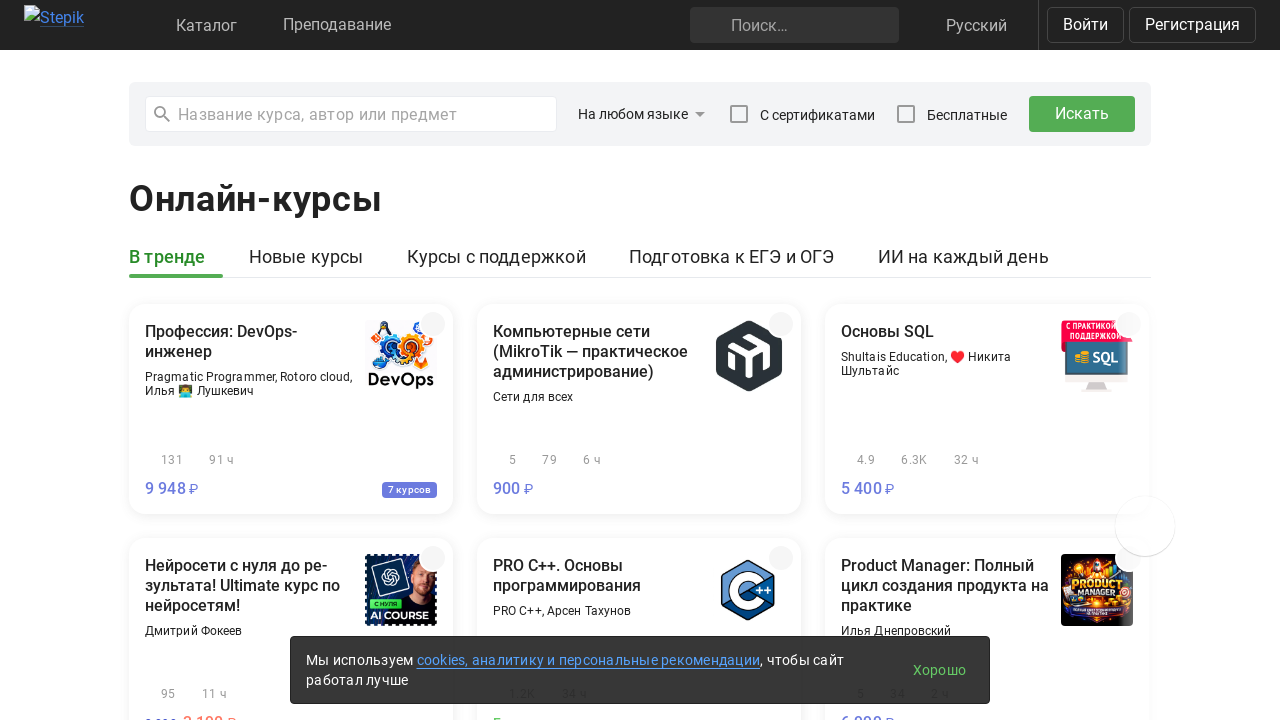